Tests the DEMOQA practice form by filling in first name, last name, selecting gender, and entering mobile number, then verifies the first name was entered correctly

Starting URL: https://demoqa.com/automation-practice-form

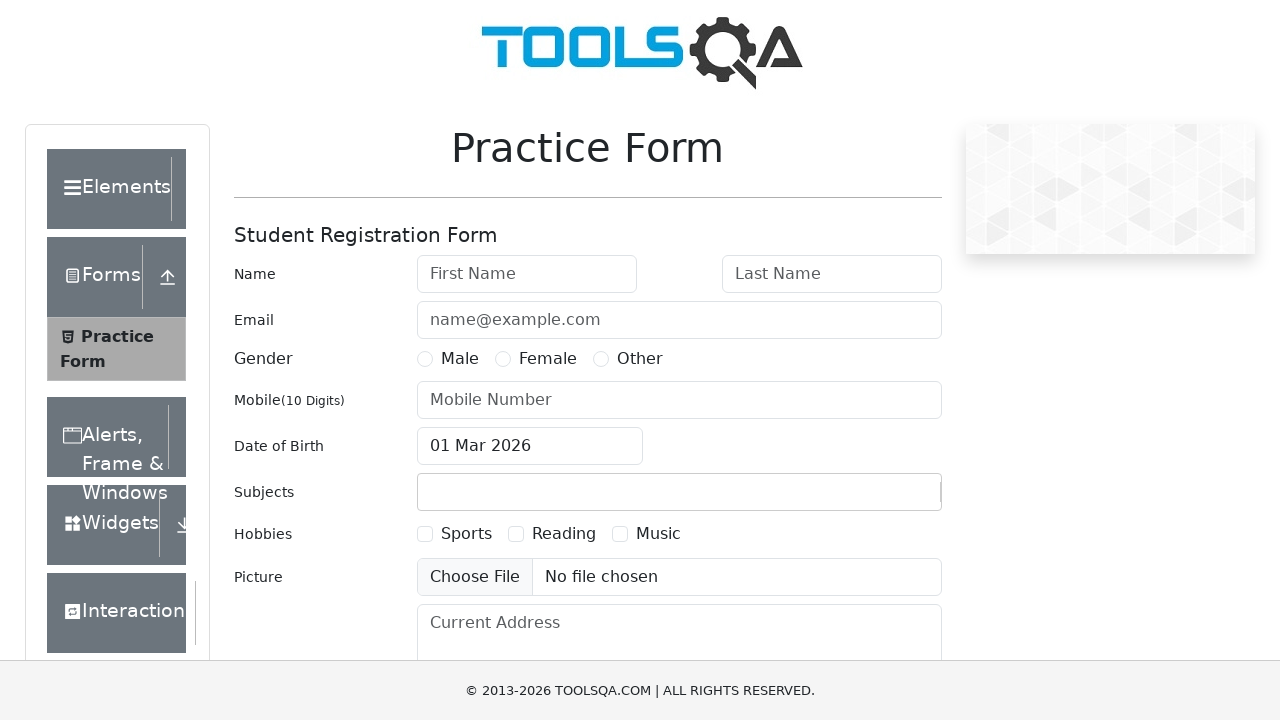

Navigated to DEMOQA practice form
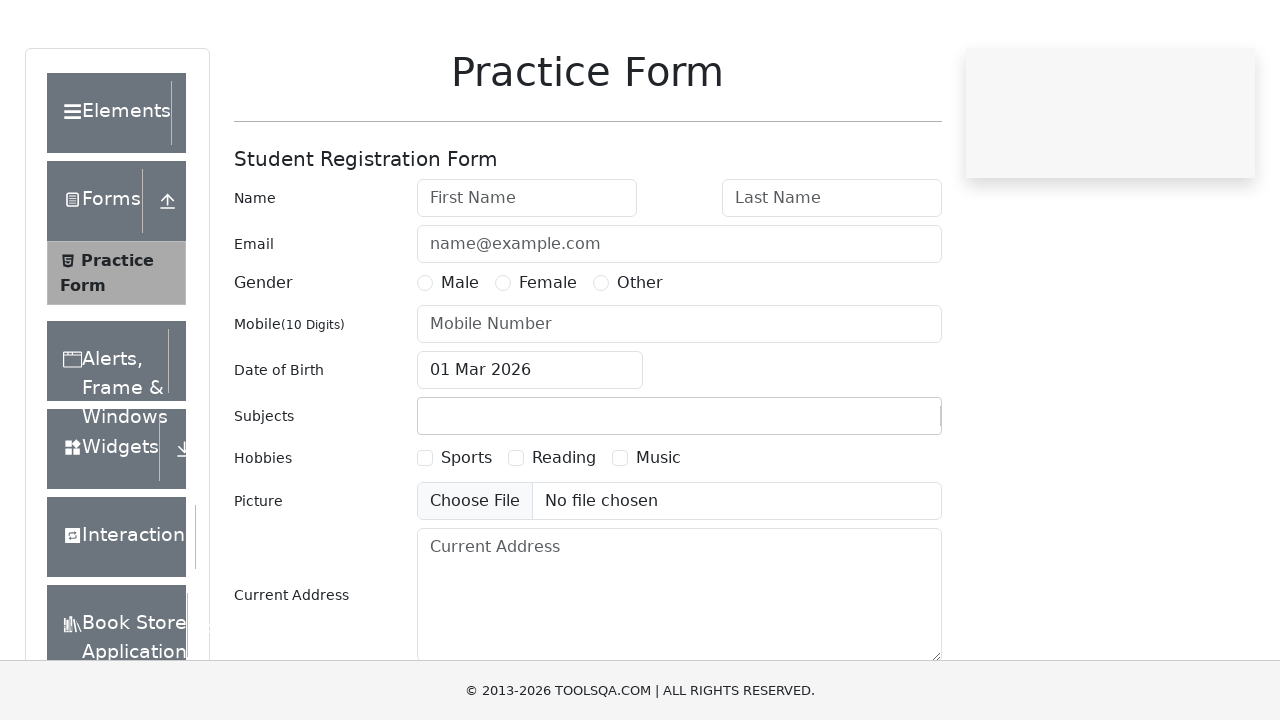

Scrolled first name field into view
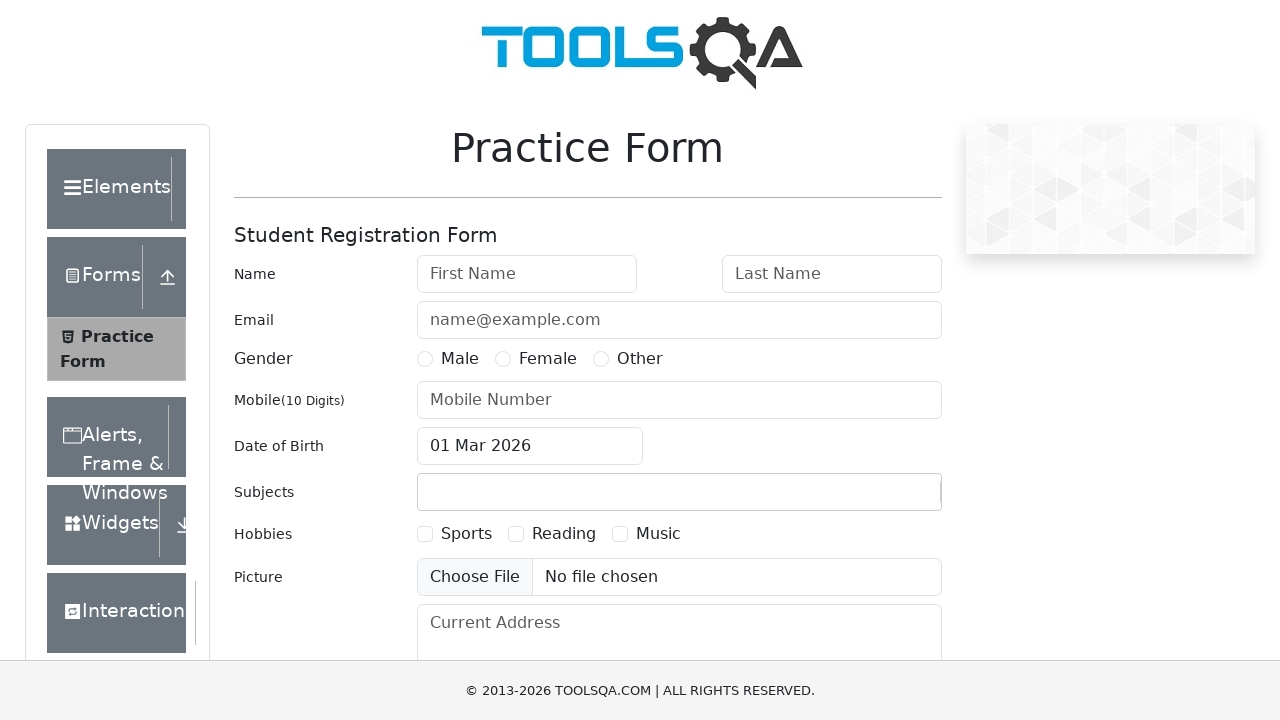

Filled first name field with 'JohnTest' on #firstName
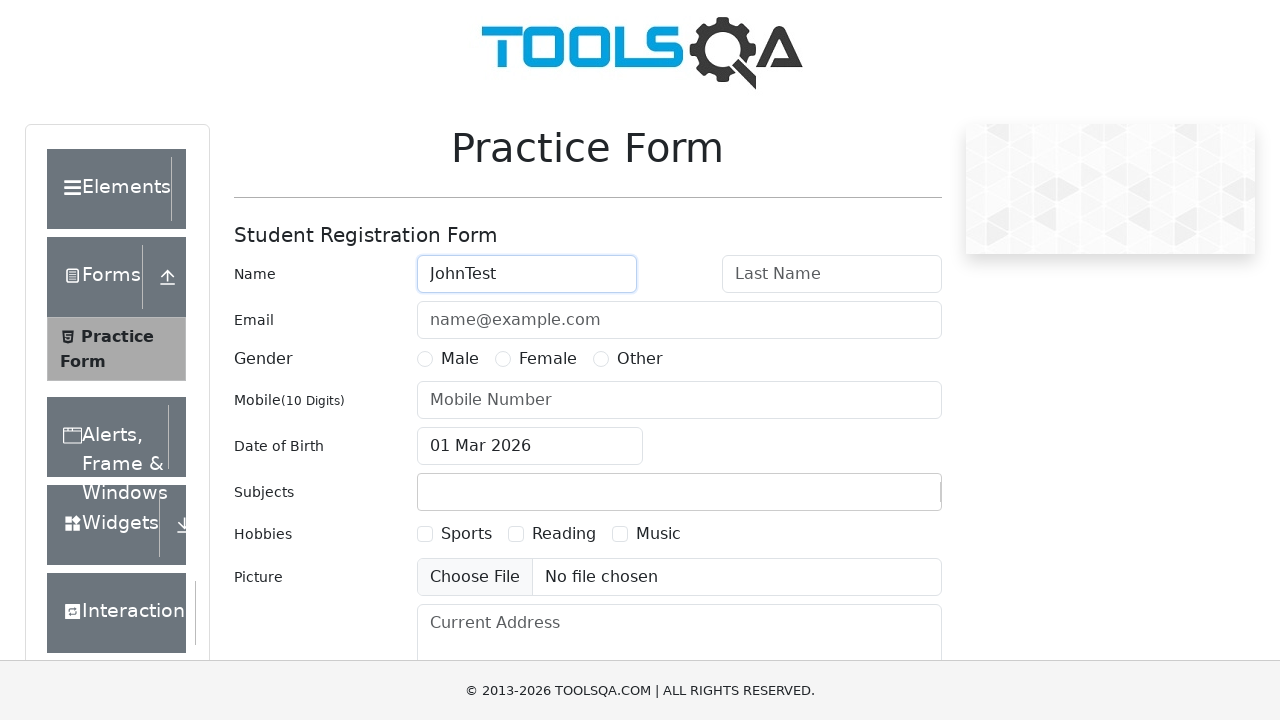

Filled last name field with 'DoeTest' on #lastName
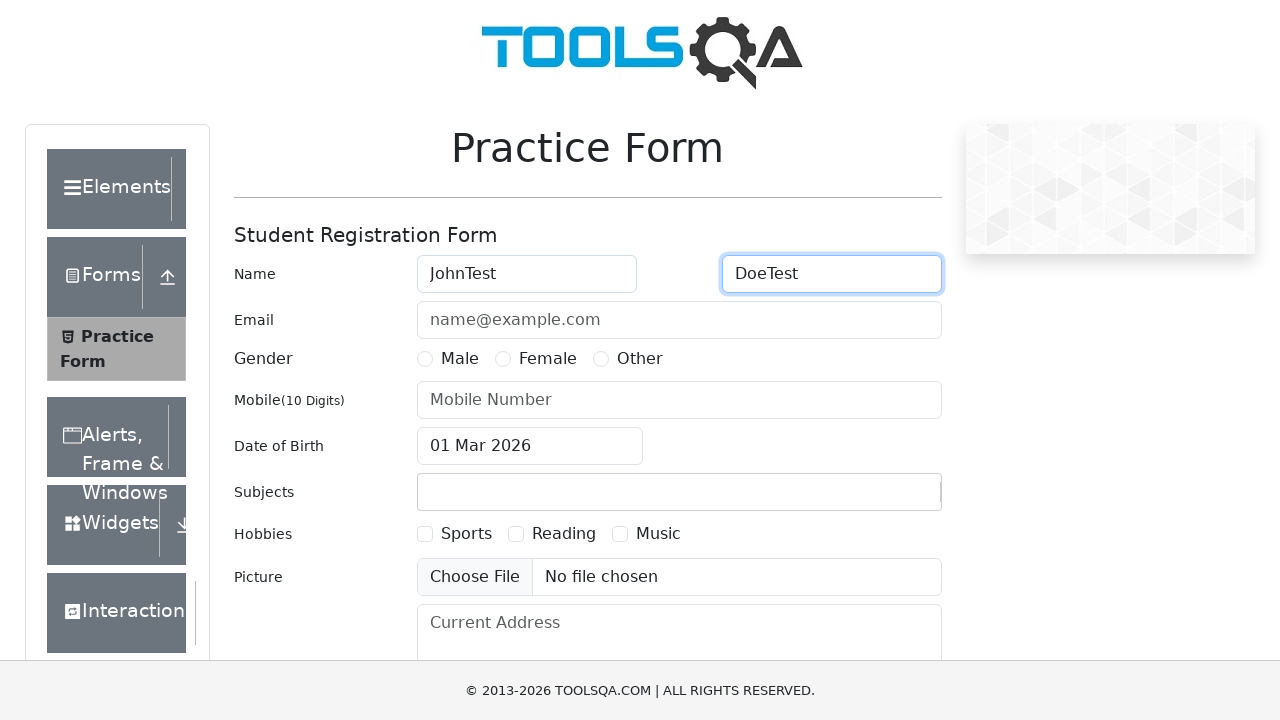

Selected Male gender option at (460, 359) on #genterWrapper input[value='Male'] + label
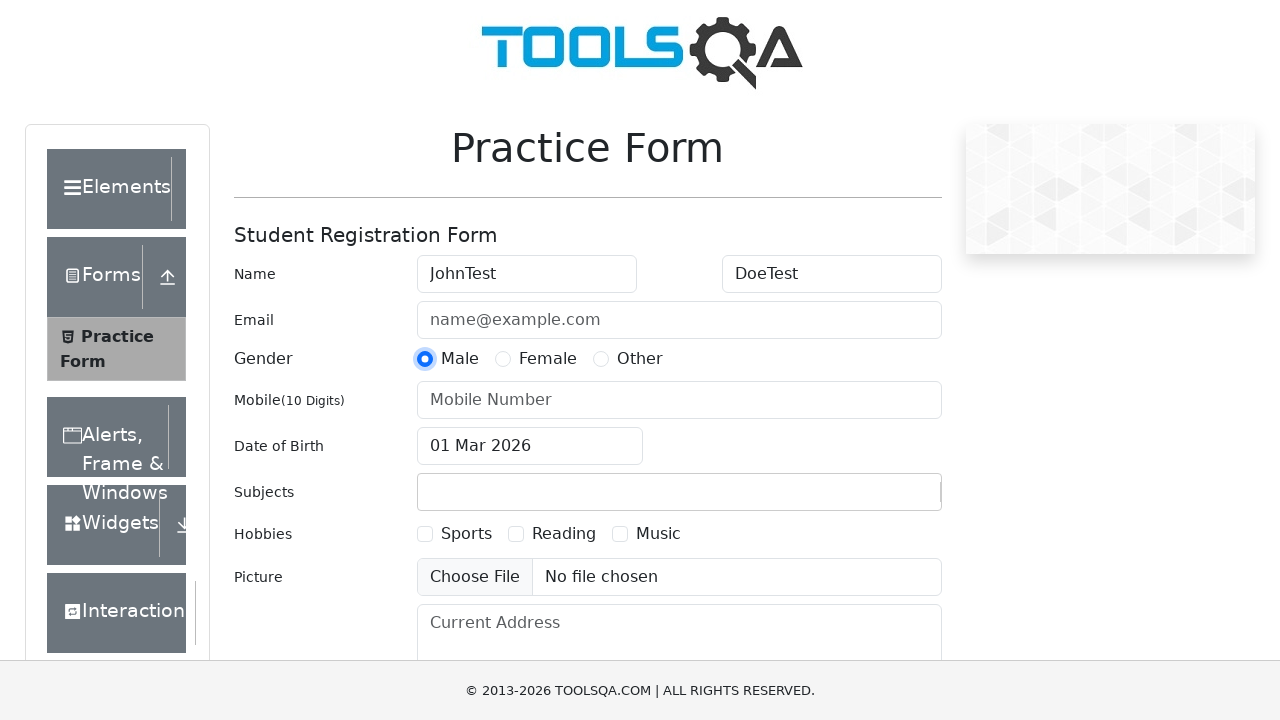

Filled mobile number field with '5551234567' on #userNumber
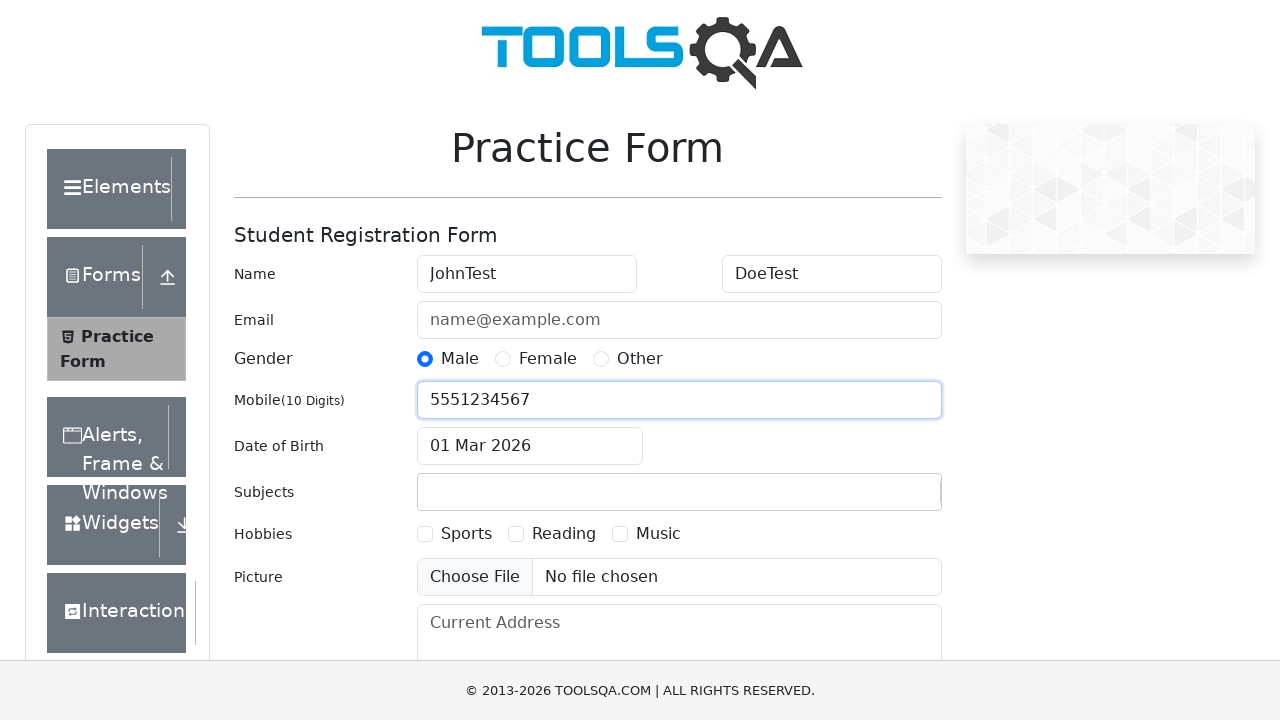

Retrieved first name field value for verification
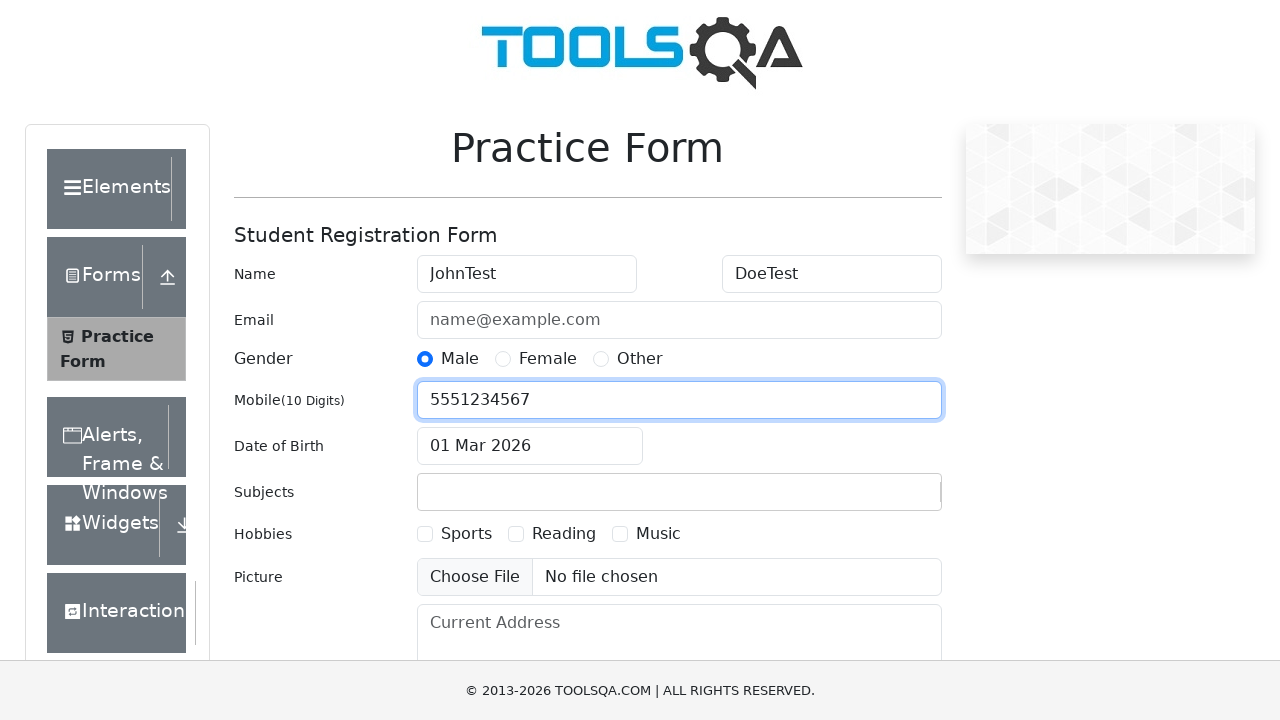

Verified first name field contains 'JohnTest'
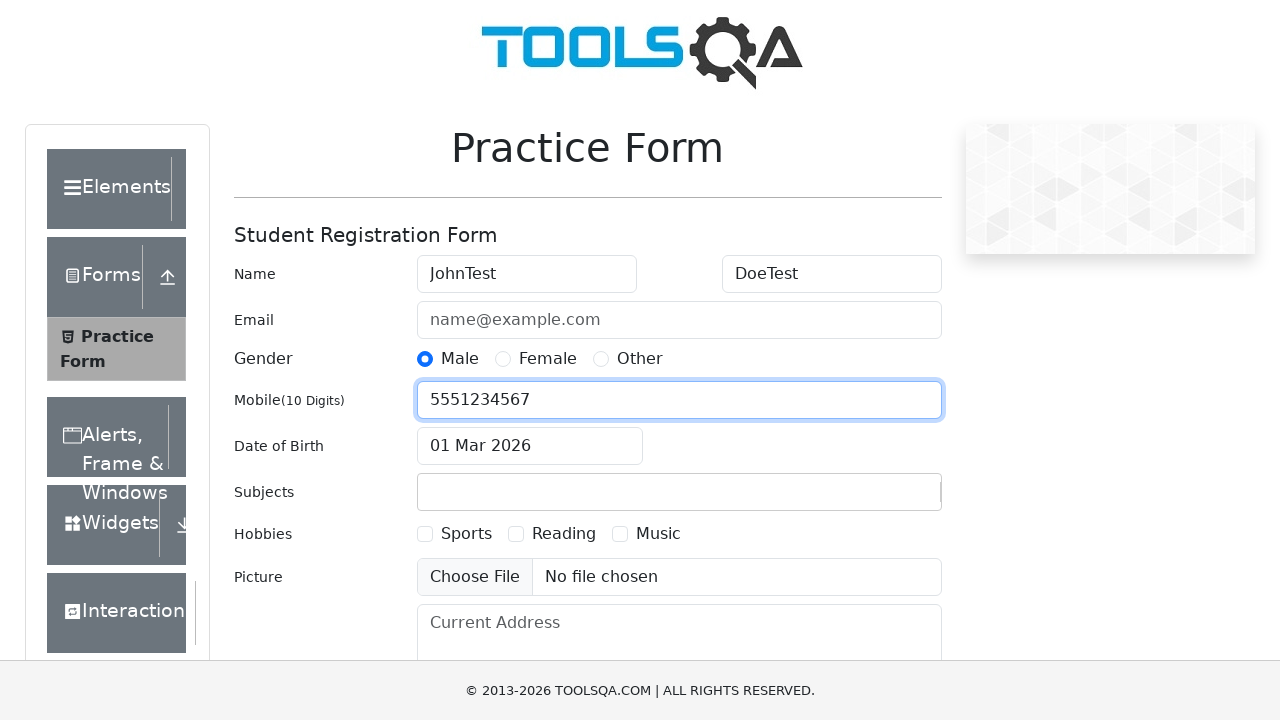

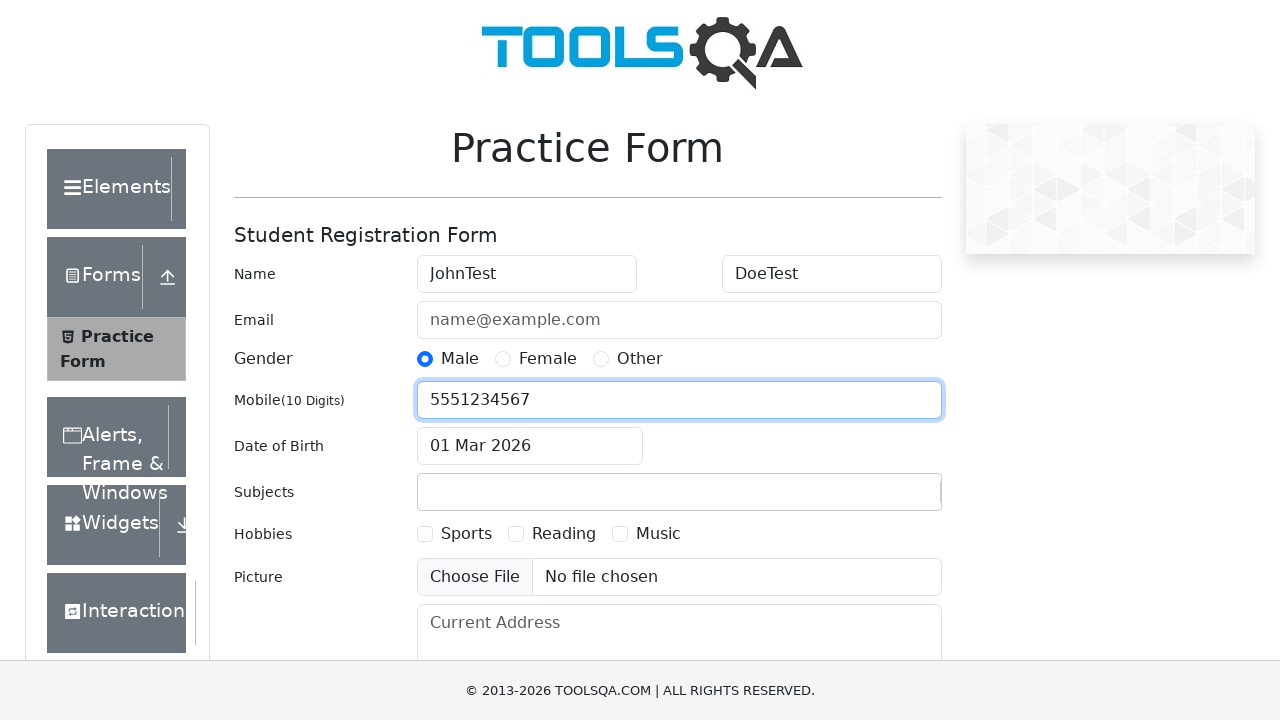